Tests the Rubular regex testing tool by entering a regex pattern for email parsing and a test string, then verifies the match results and capture groups are displayed correctly

Starting URL: https://www.rubular.com

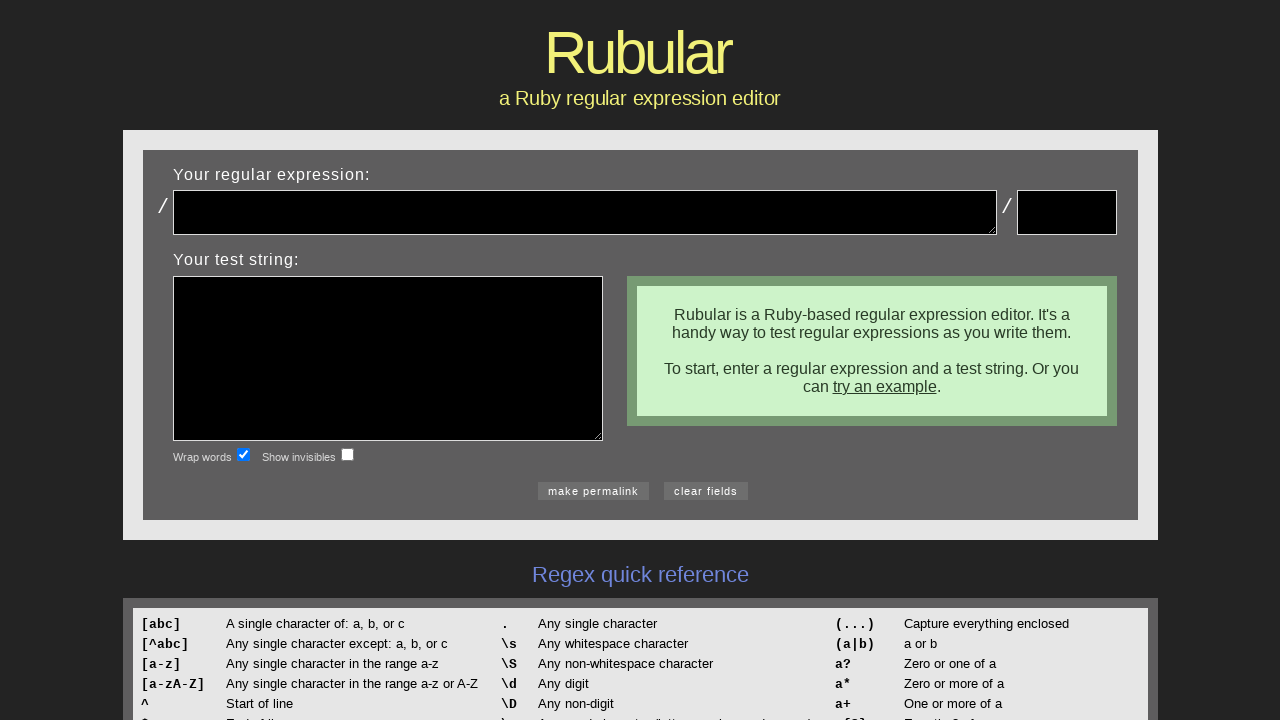

Filled regex pattern field with email pattern '(.*)@(.*)\.(.*)' on #regex
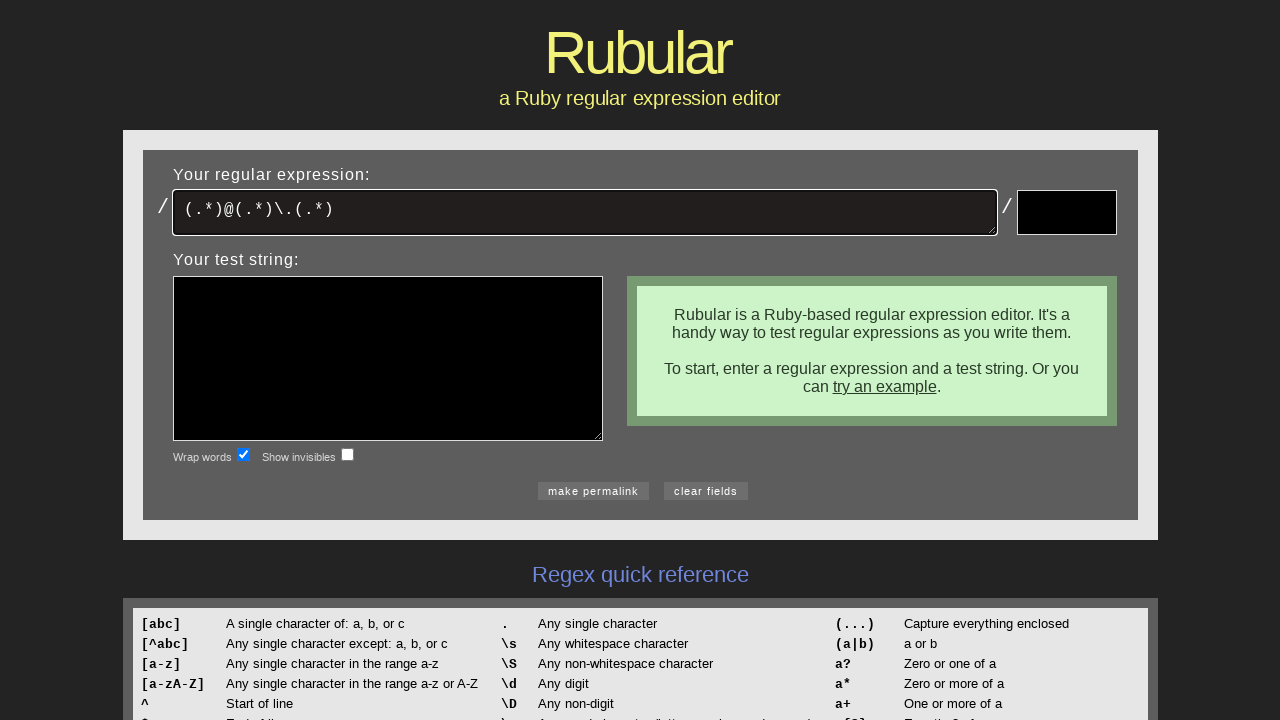

Filled test string field with 'jdenen@cscc.edu' on #test
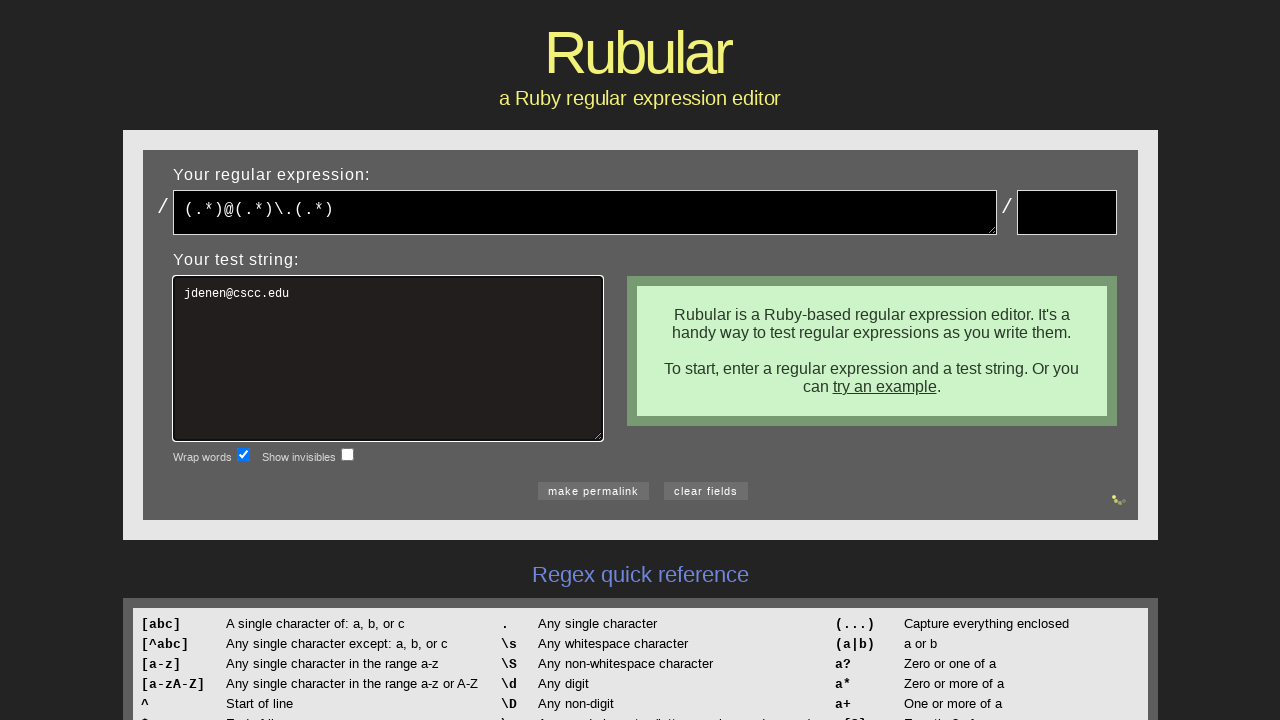

Pressed Enter to submit the regex test on #test
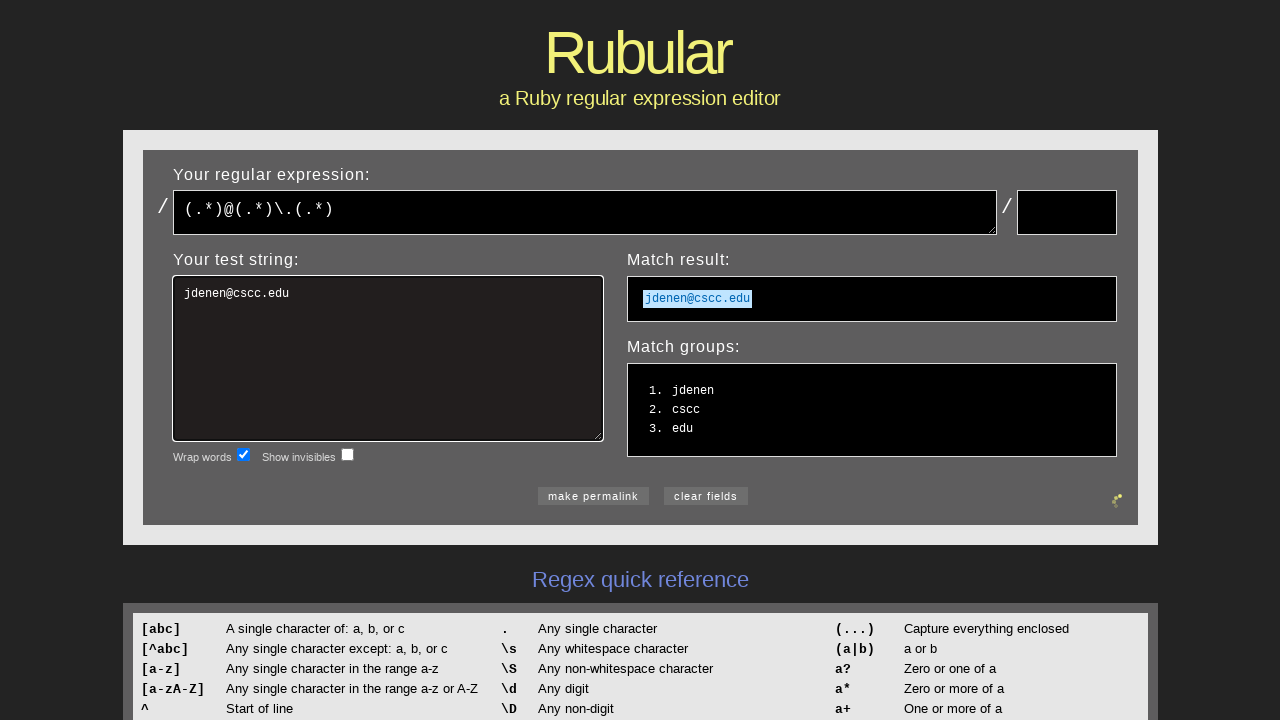

Match results loaded and displayed
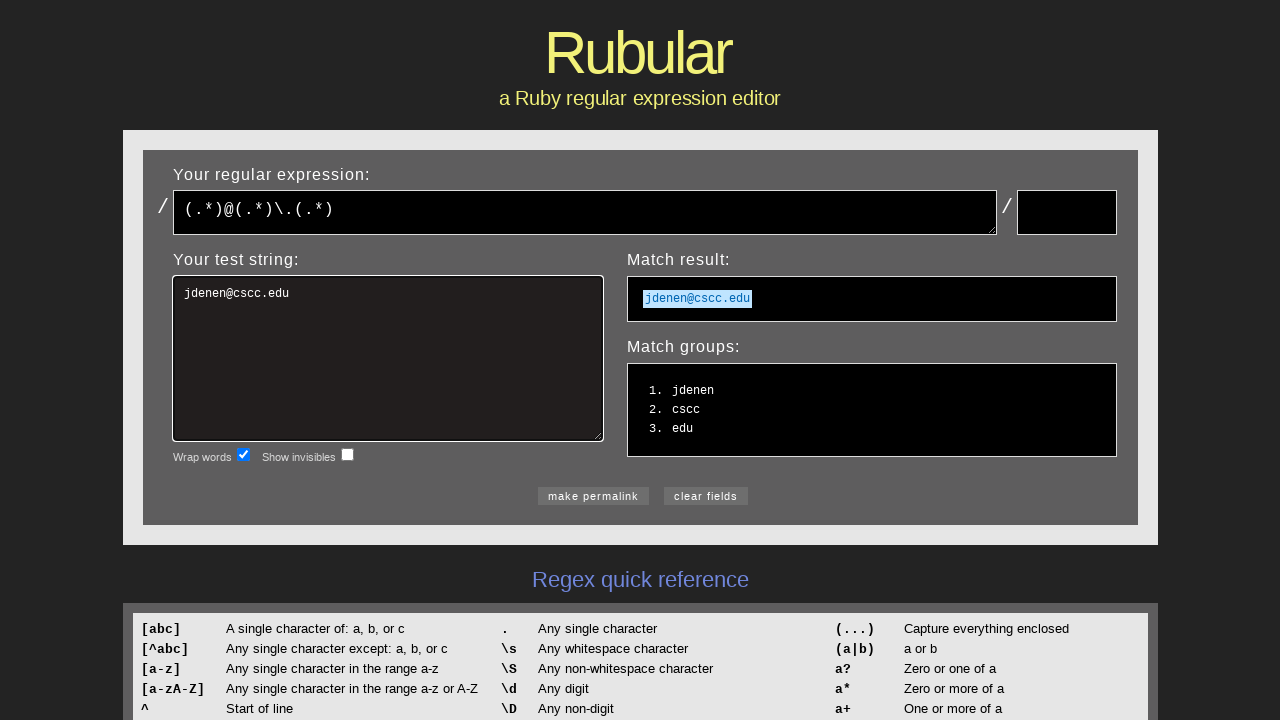

Capture groups loaded and displayed
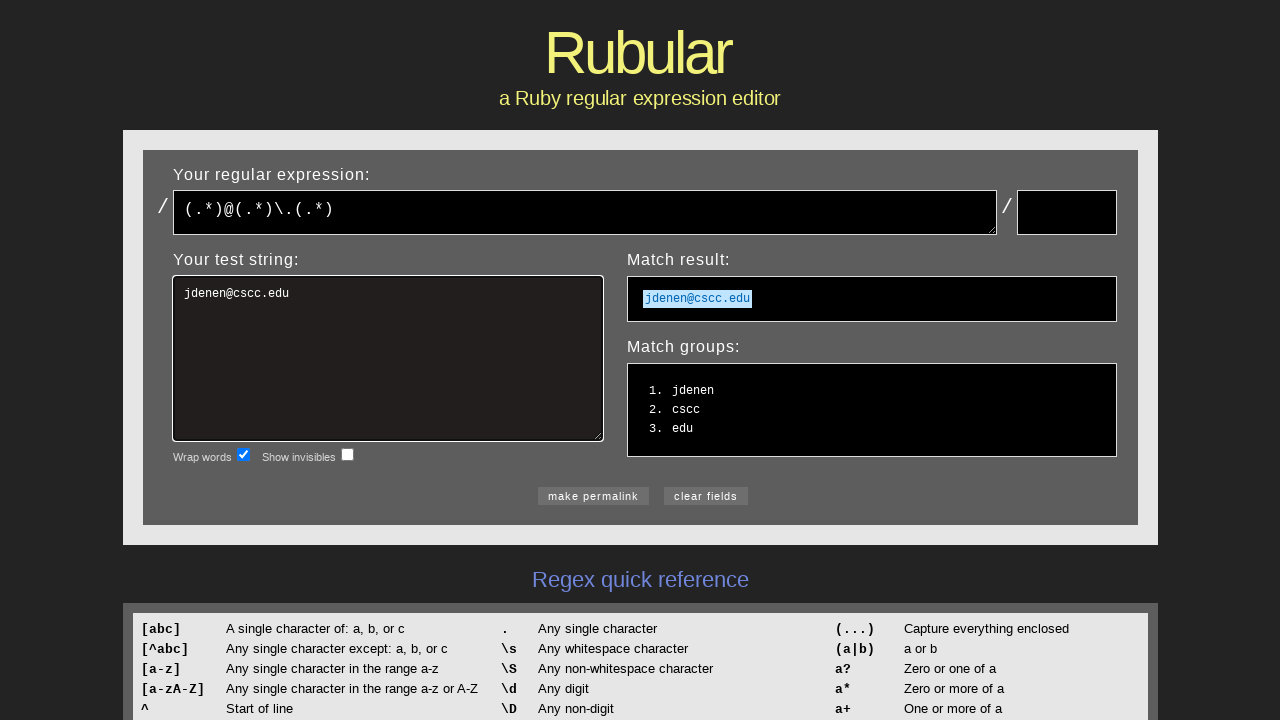

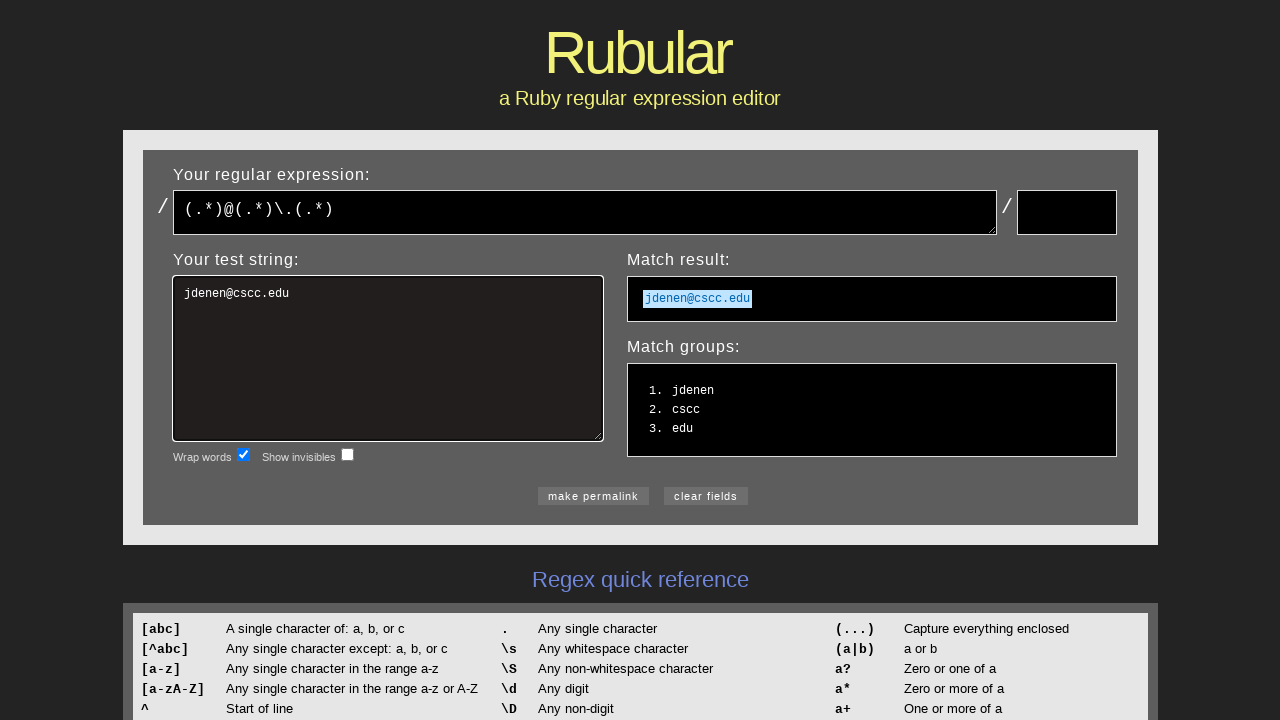